Tests the TypeScript official website by navigating to the handbook documentation page via the navigation menu and verifying the page title contains "The TypeScript Handbook"

Starting URL: https://www.typescriptlang.org

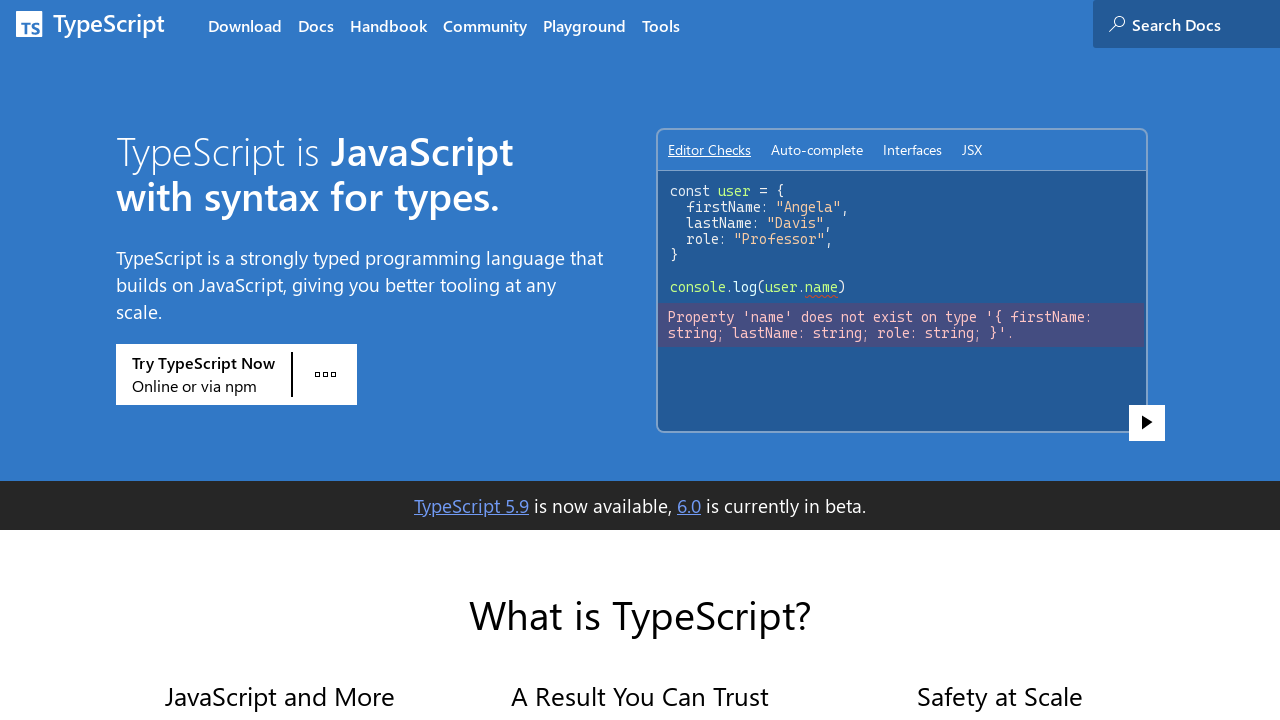

Navigated to TypeScript official website
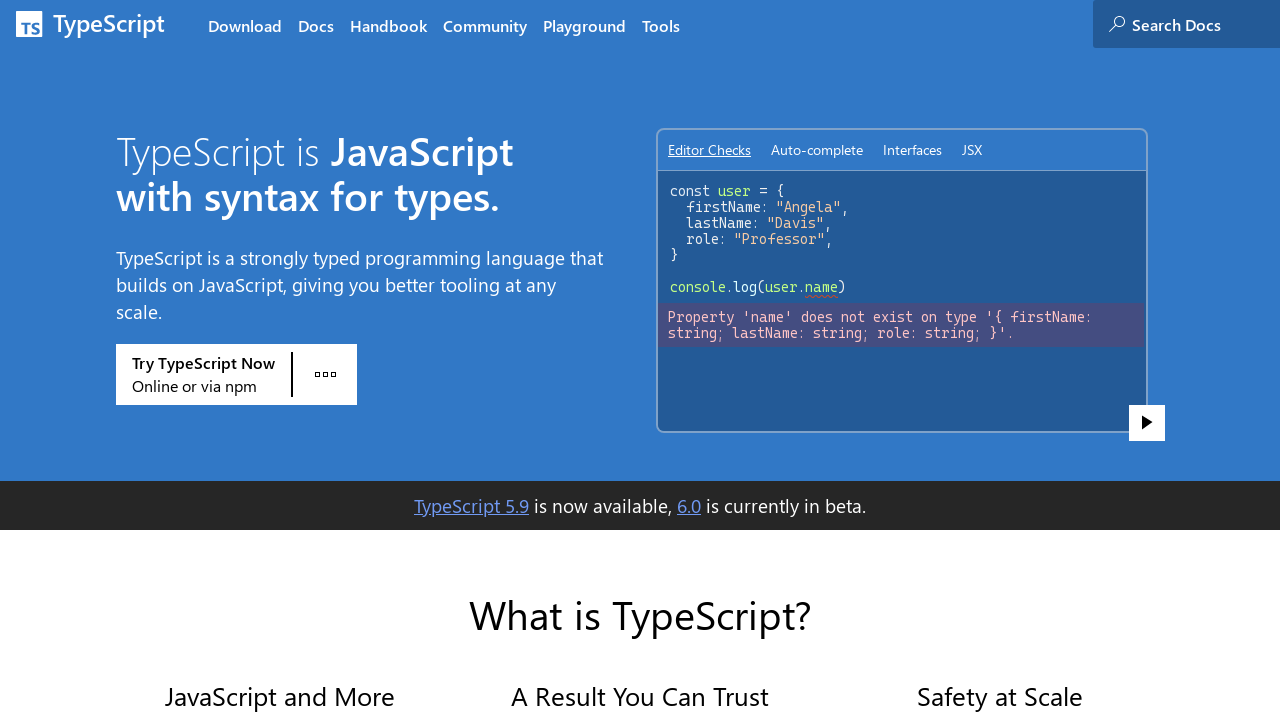

Clicked on handbook link in navigation menu at (388, 24) on nav a[href="/docs/handbook/intro.html"]
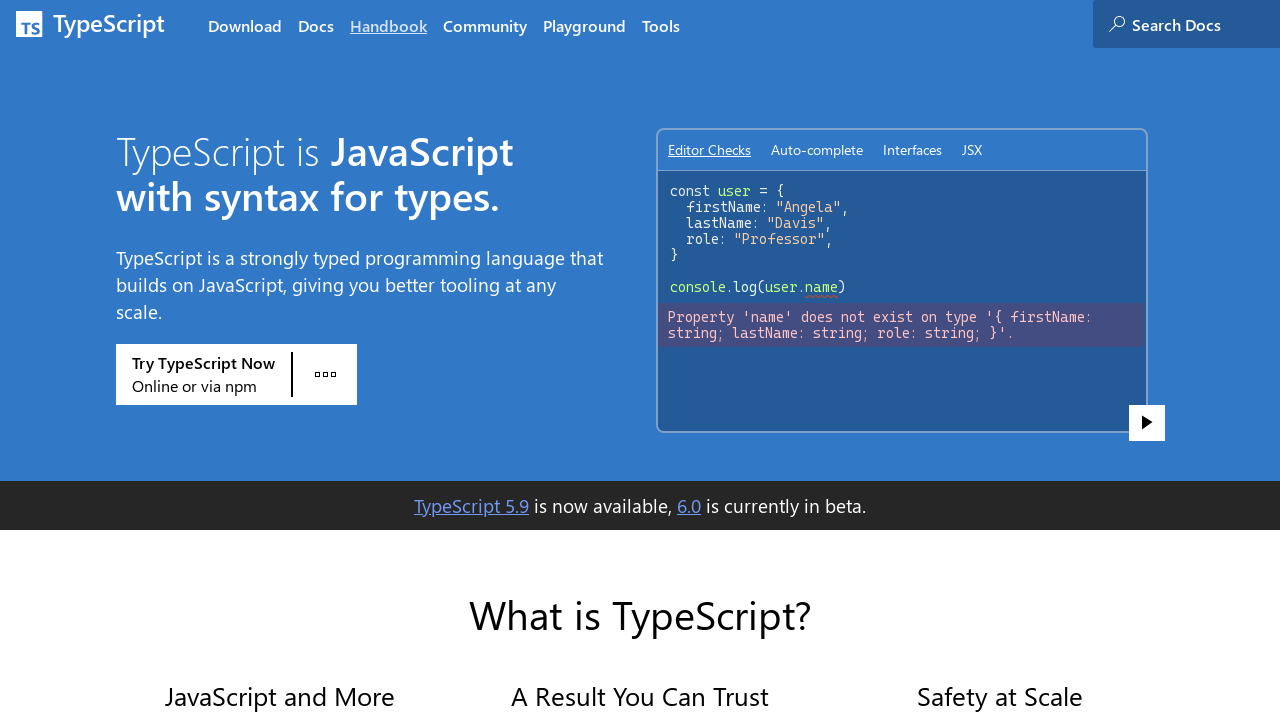

Navigation to handbook documentation page completed
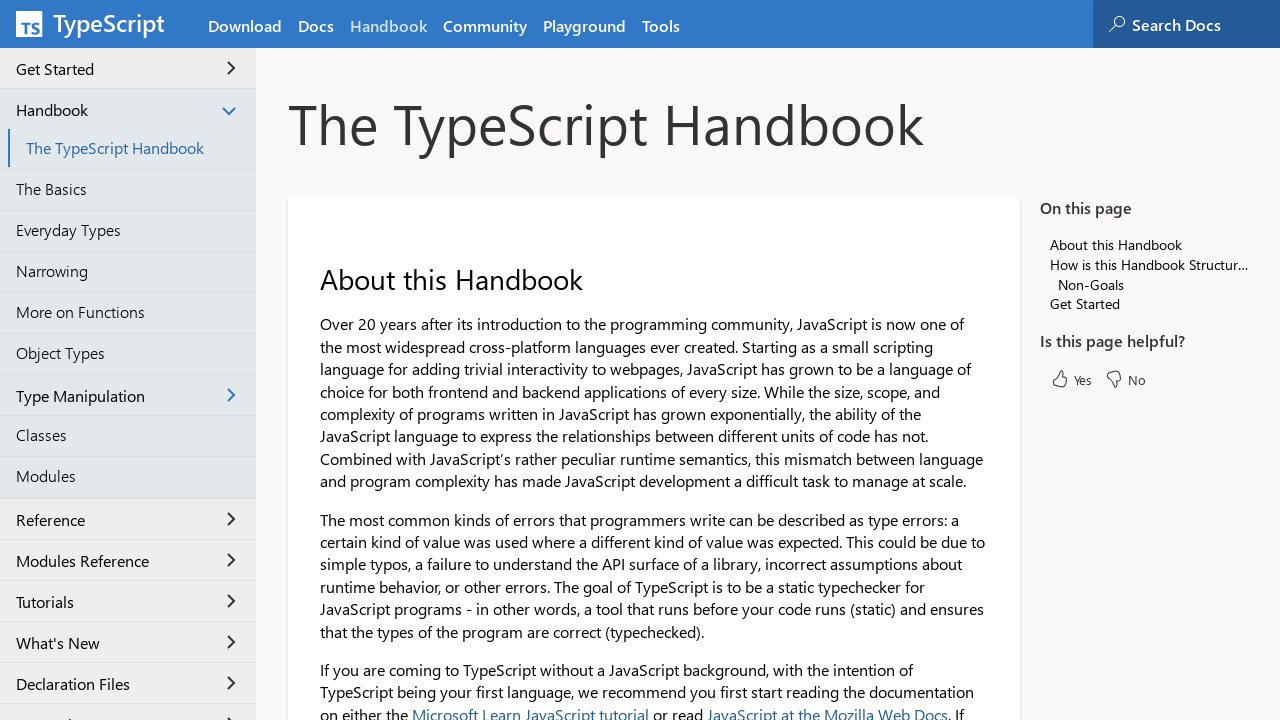

Retrieved page title: 'TypeScript: Handbook - The TypeScript Handbook'
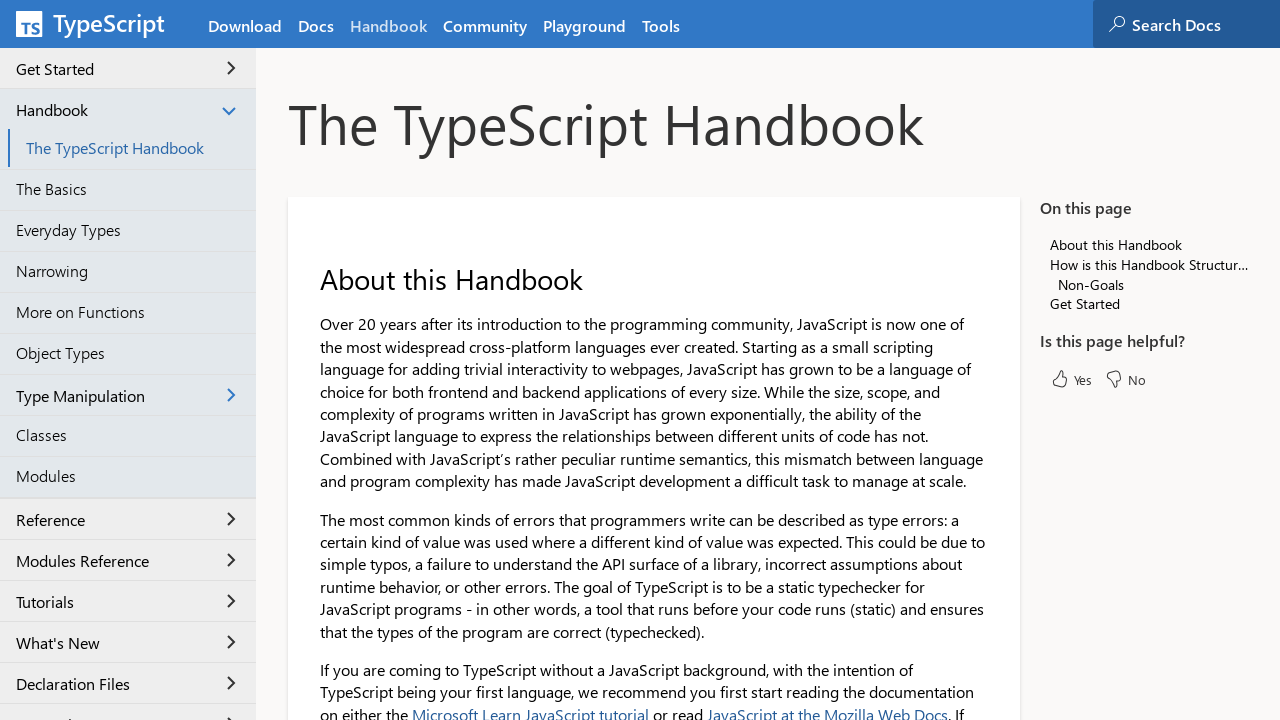

Verified page title contains 'The TypeScript Handbook'
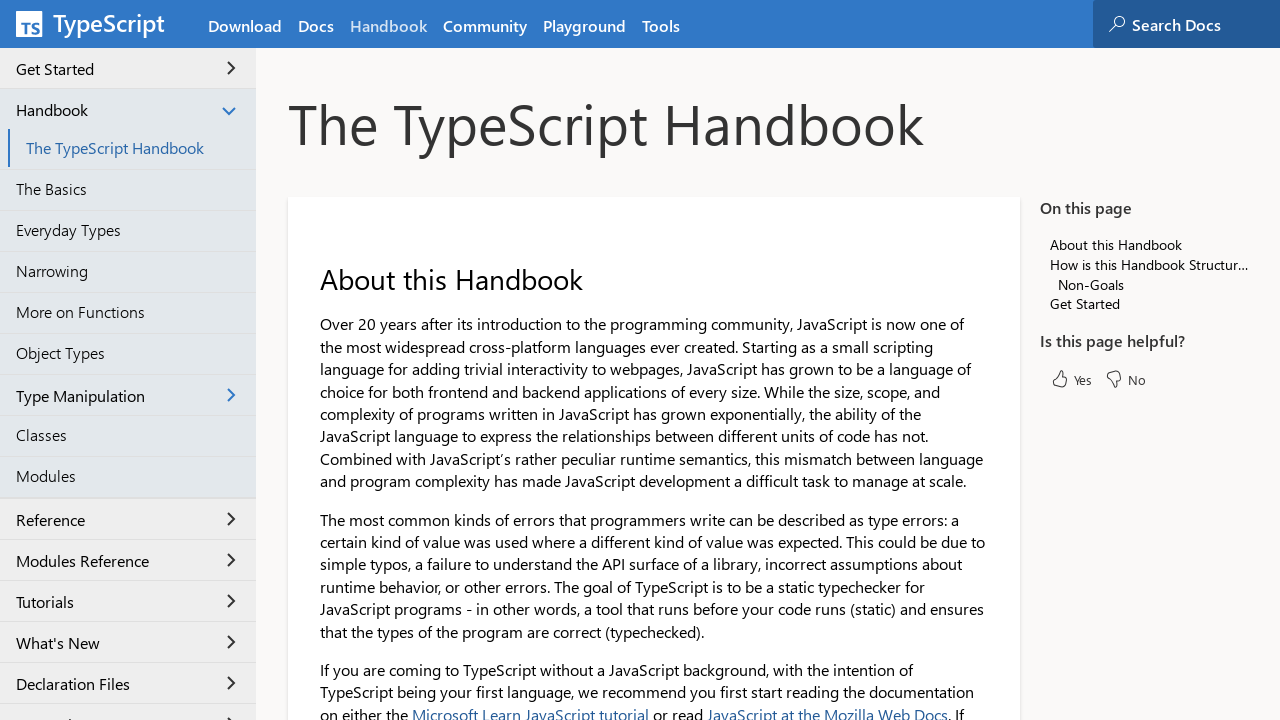

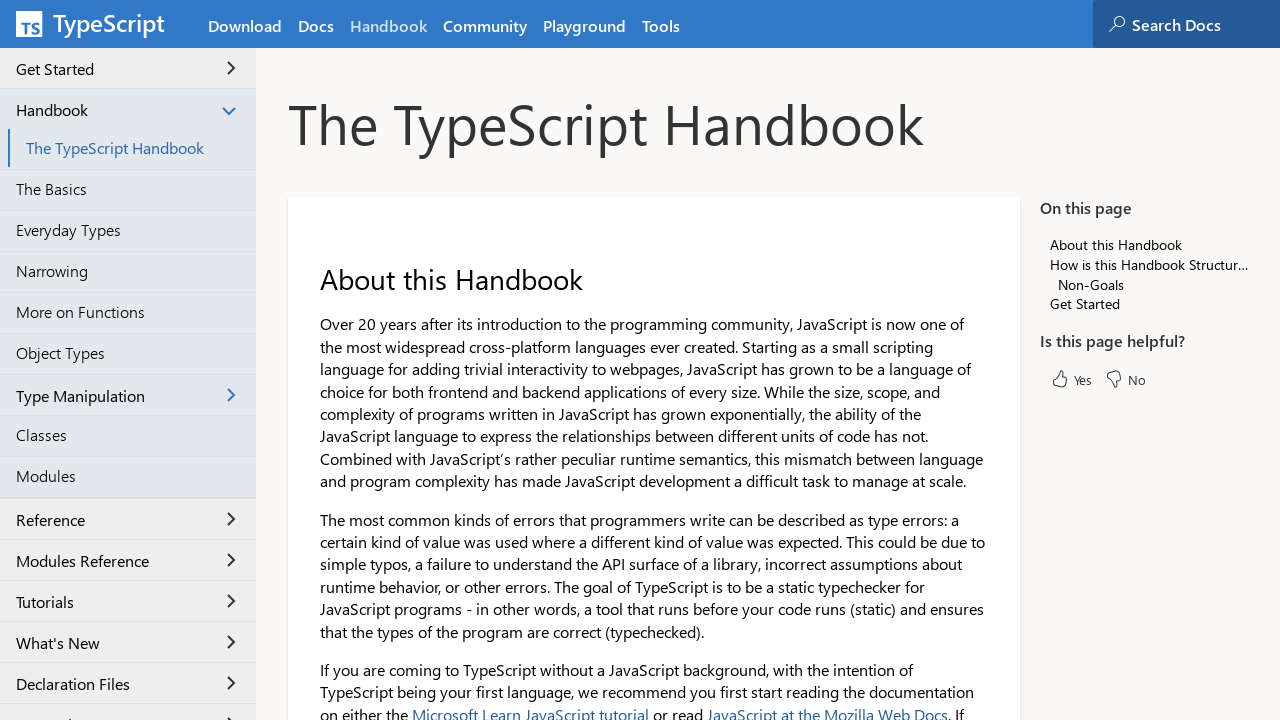